Tests the product deletion functionality by adding a product to cart and then removing it from the cart

Starting URL: https://www.demoblaze.com

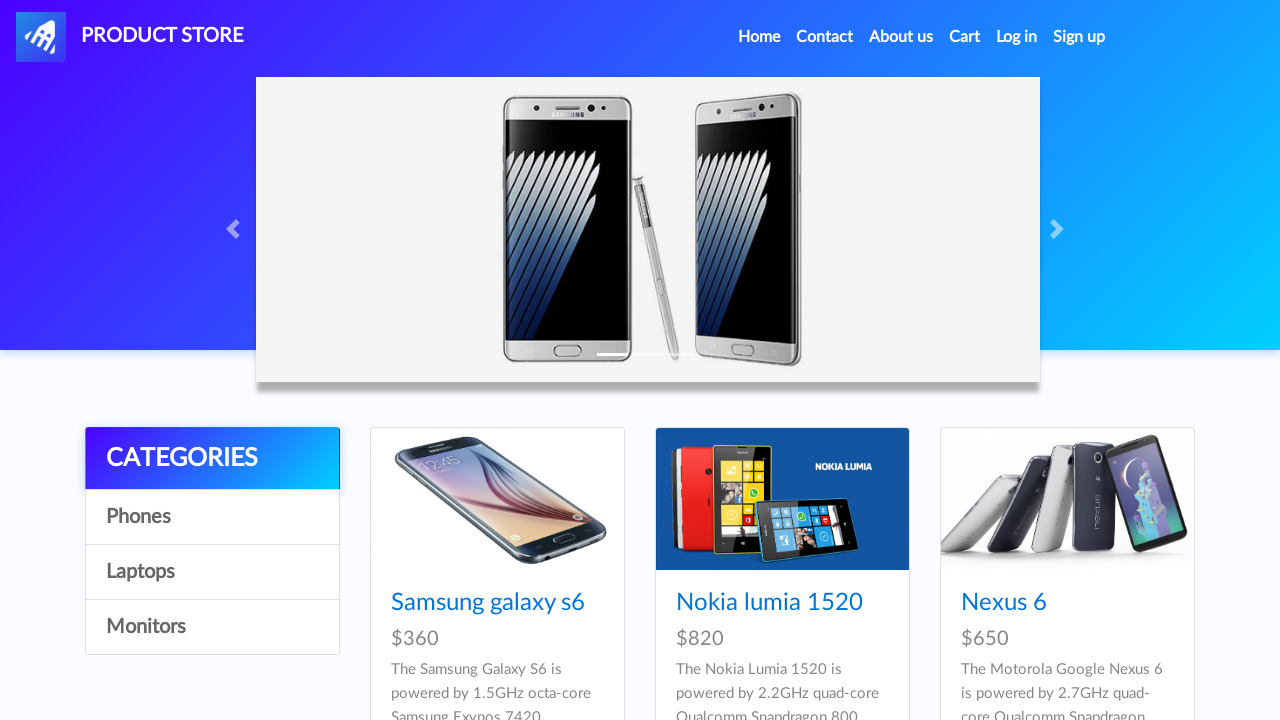

Clicked on Samsung Galaxy S6 product at (488, 603) on text='Samsung galaxy s6'
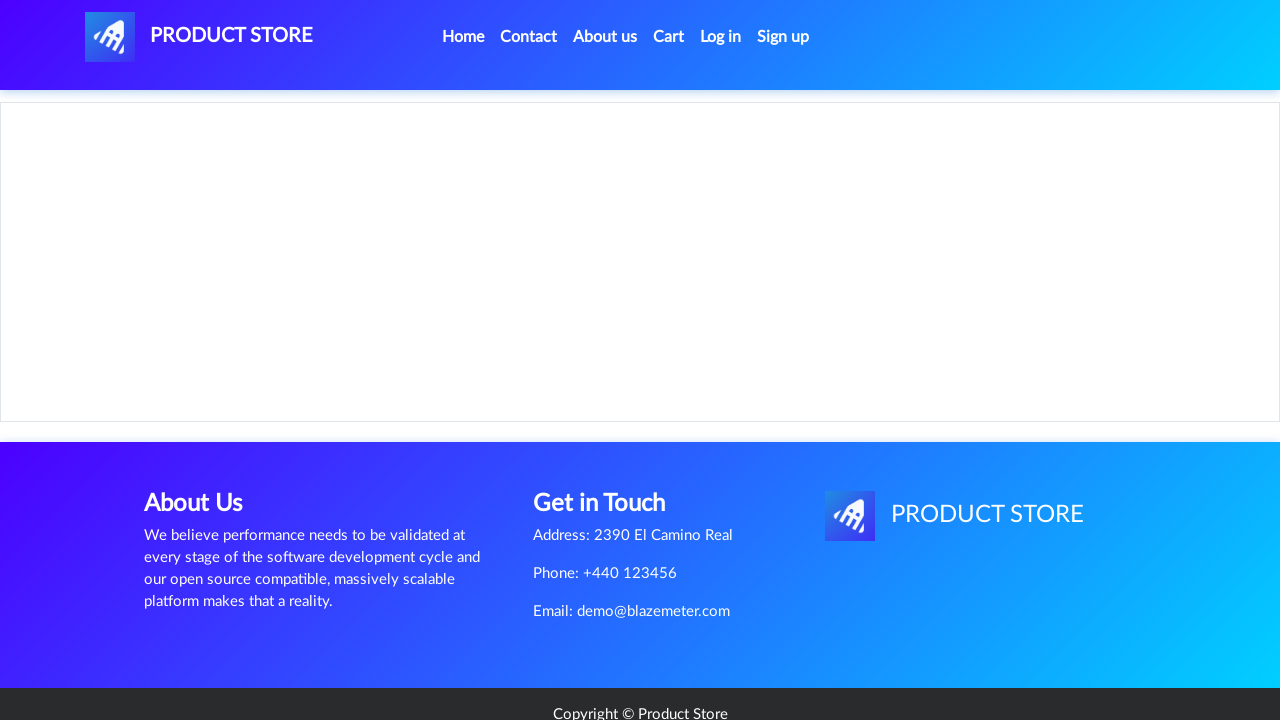

Clicked Add to cart button at (610, 440) on text='Add to cart'
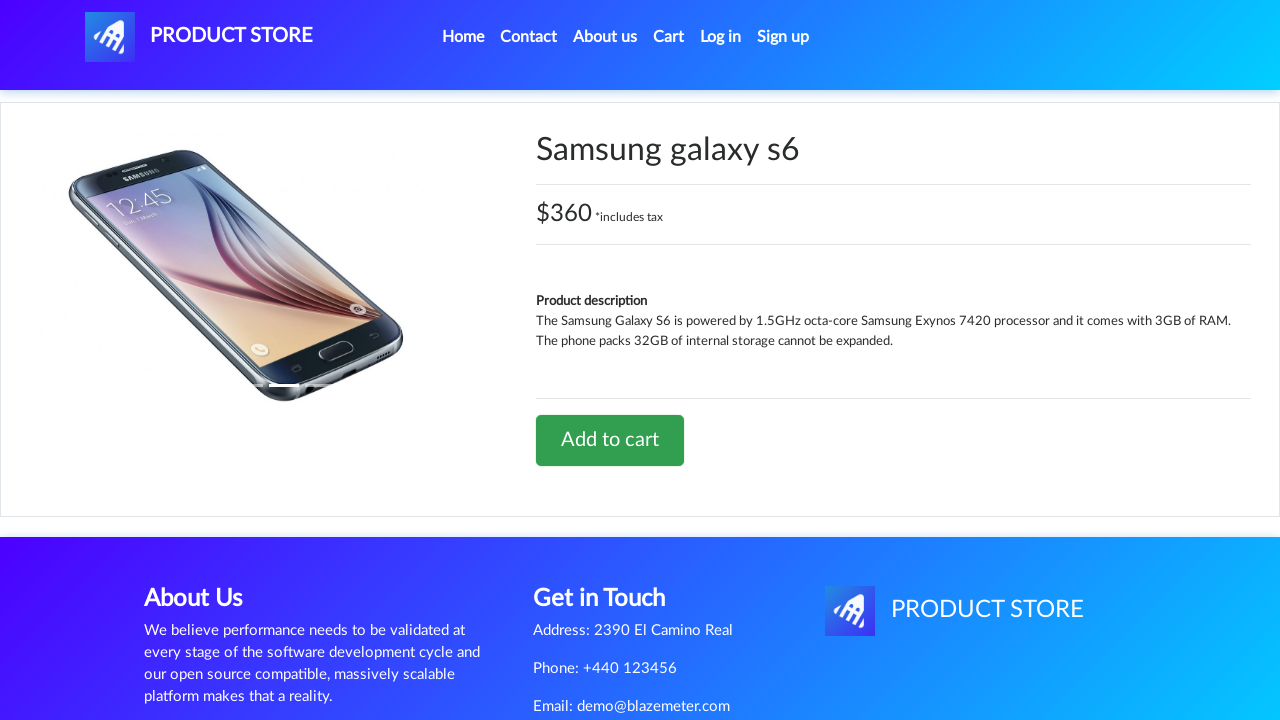

Set up alert dialog handler to accept confirmation
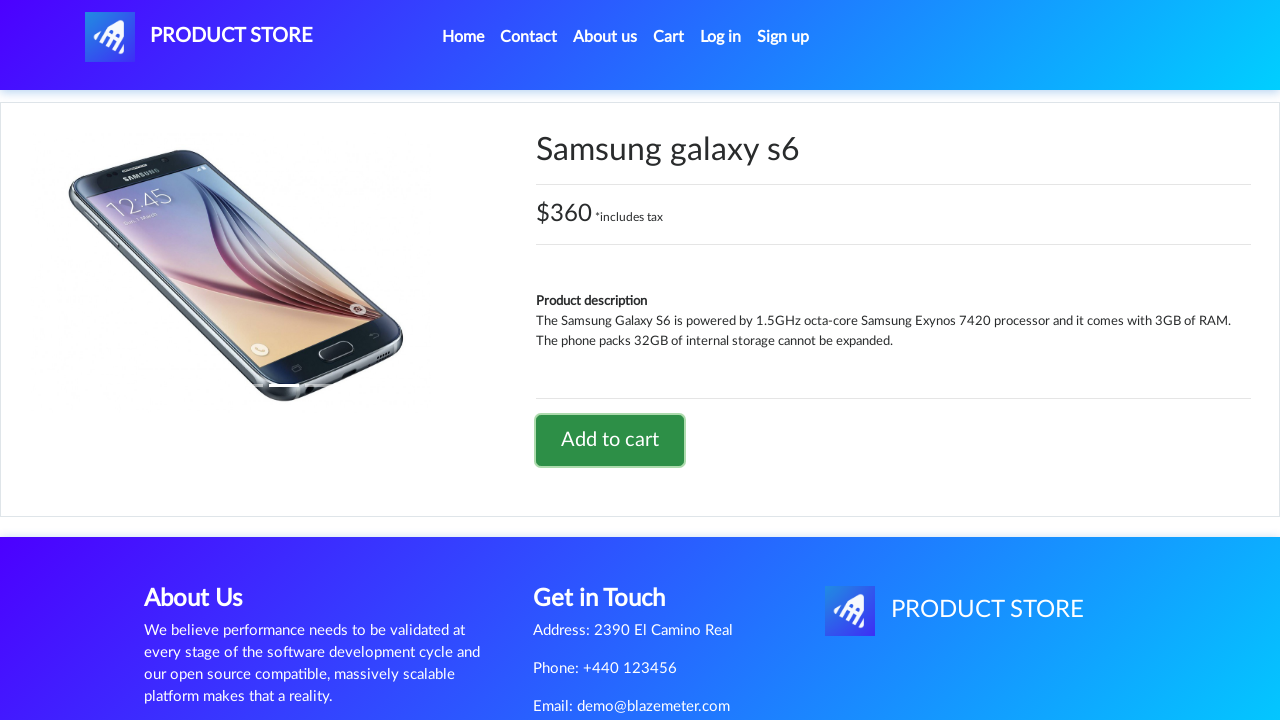

Clicked on cart button to navigate to cart at (669, 37) on #cartur
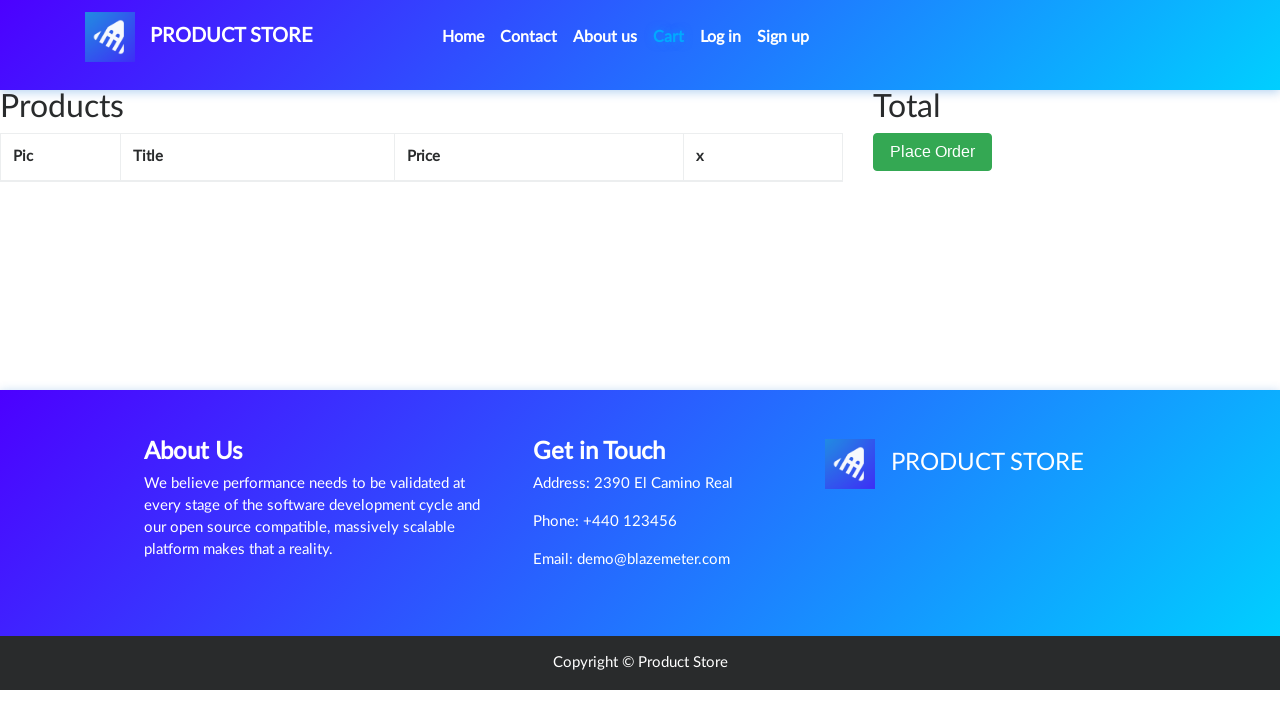

Clicked Delete button to remove product from cart at (697, 205) on text='Delete'
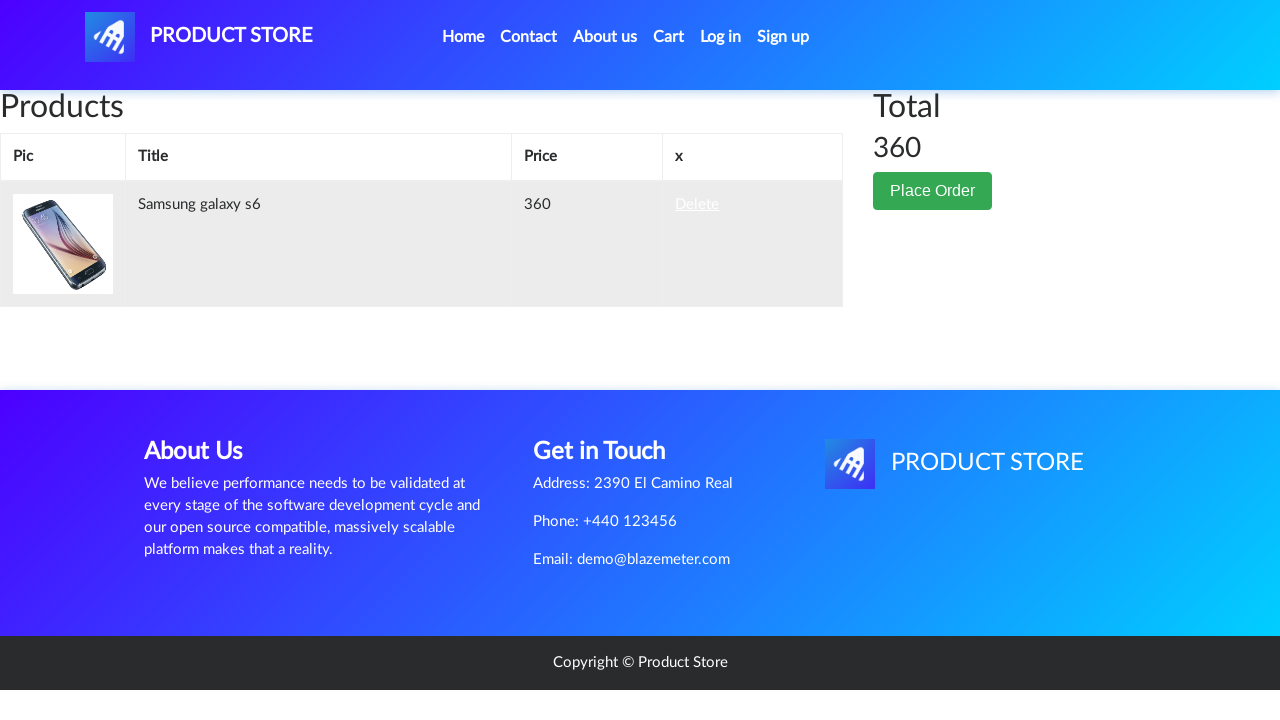

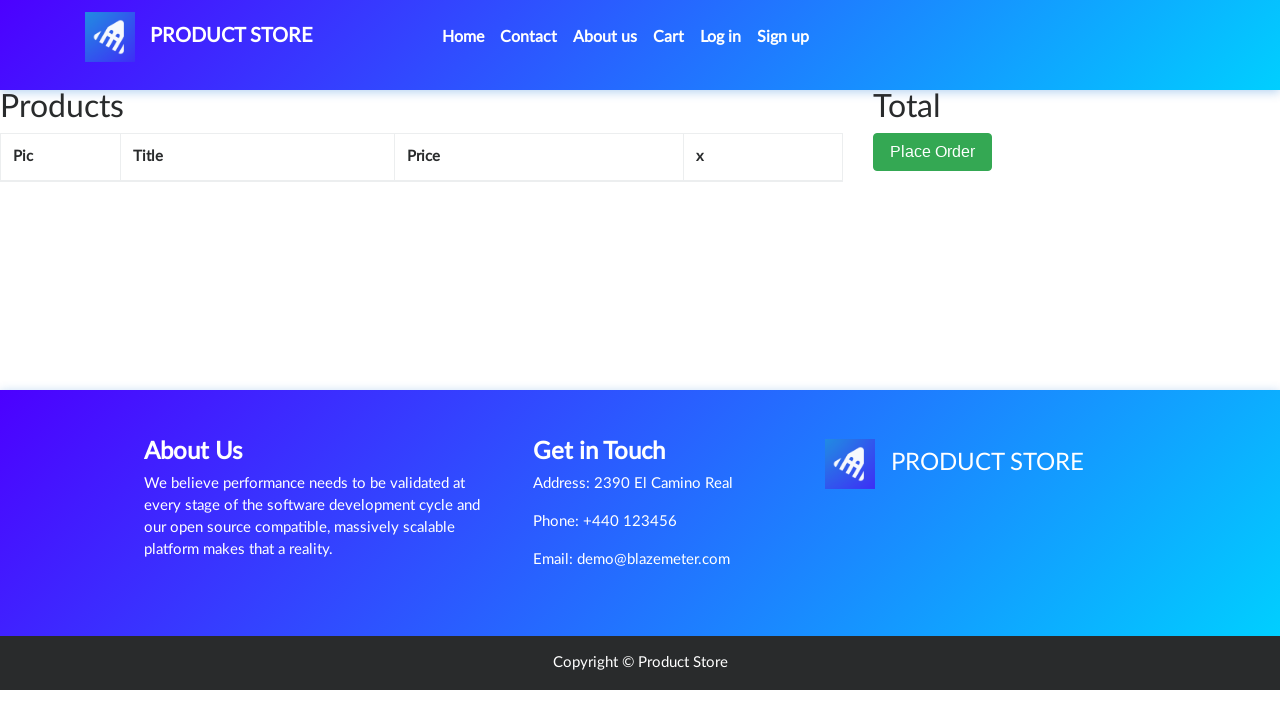